Tests DuckDuckGo search functionality by entering a search query, pressing Enter, and verifying the page title contains the search term.

Starting URL: https://www.duckduckgo.com

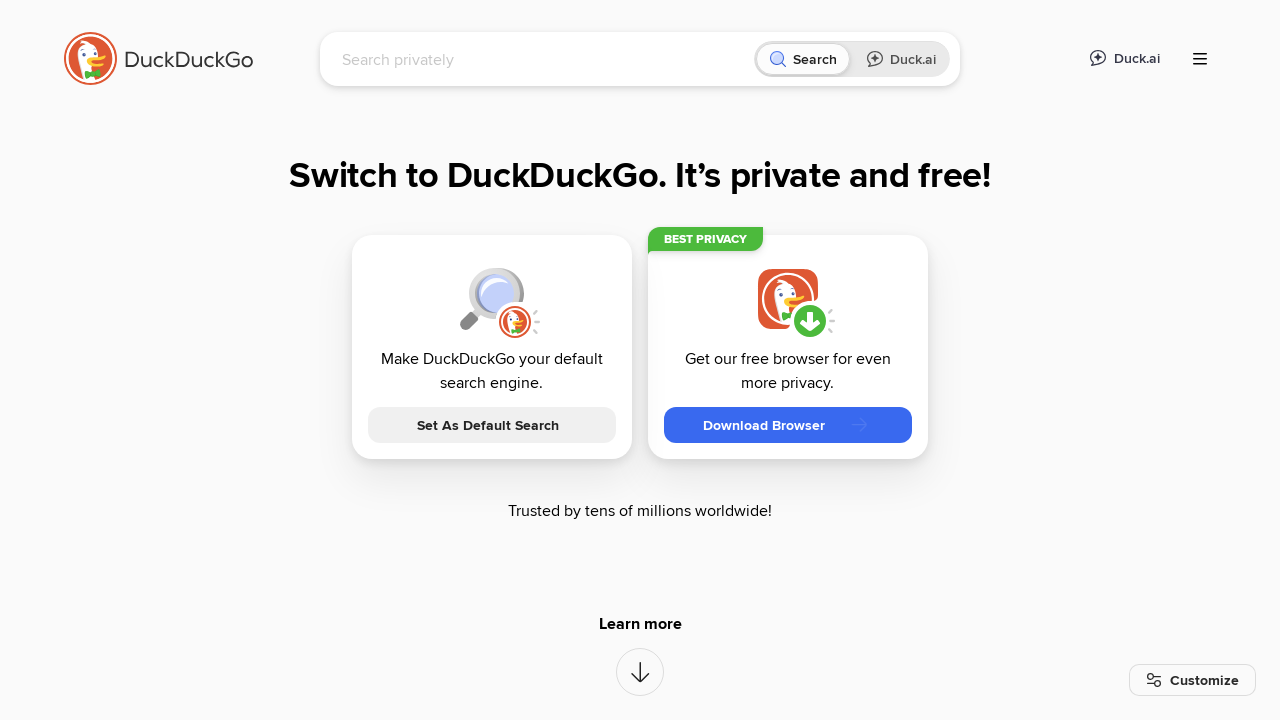

Clicked on the search input field at (544, 59) on [name="q"]
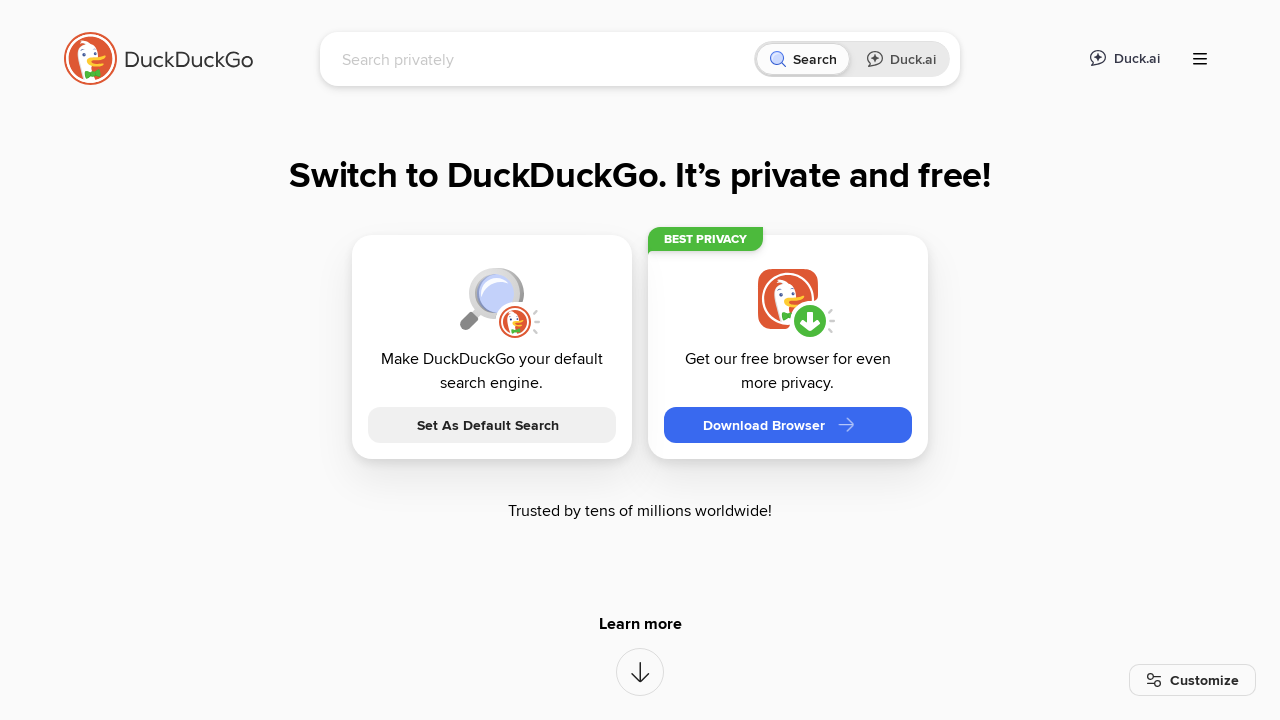

Typed 'BrowserStack Puppeteer' into search field on [name="q"]
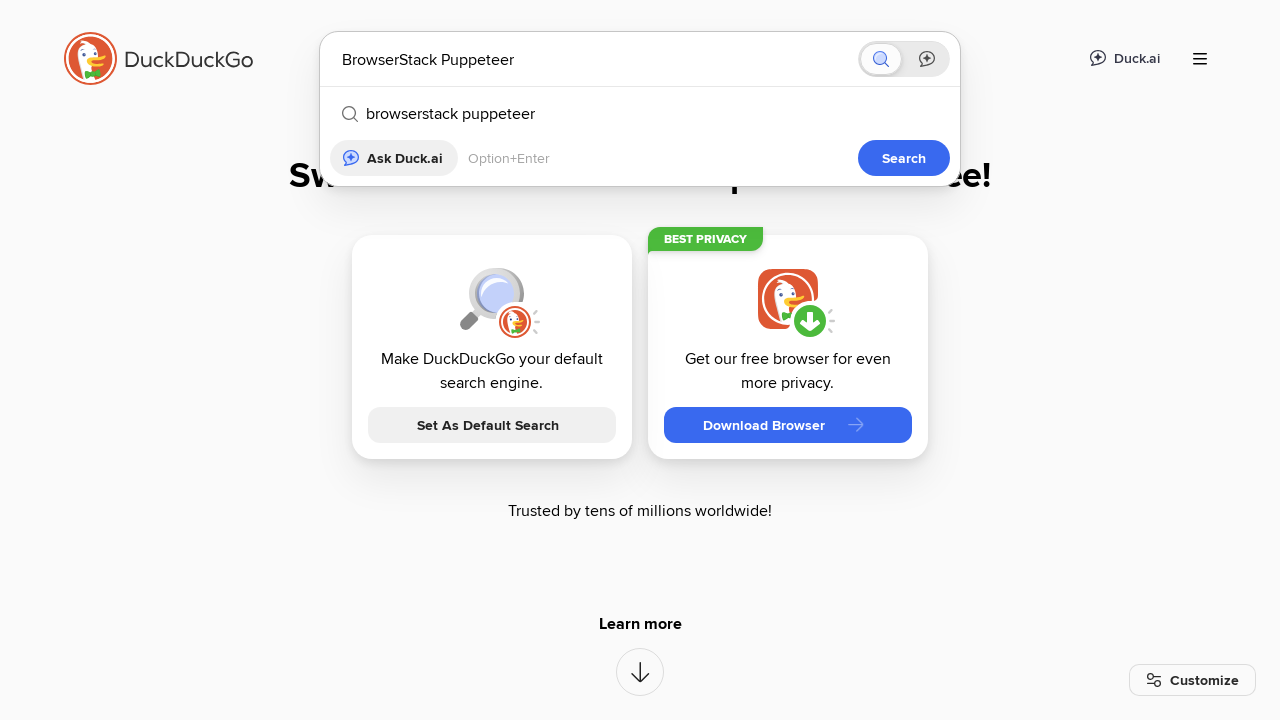

Pressed Enter to submit search query on [name="q"]
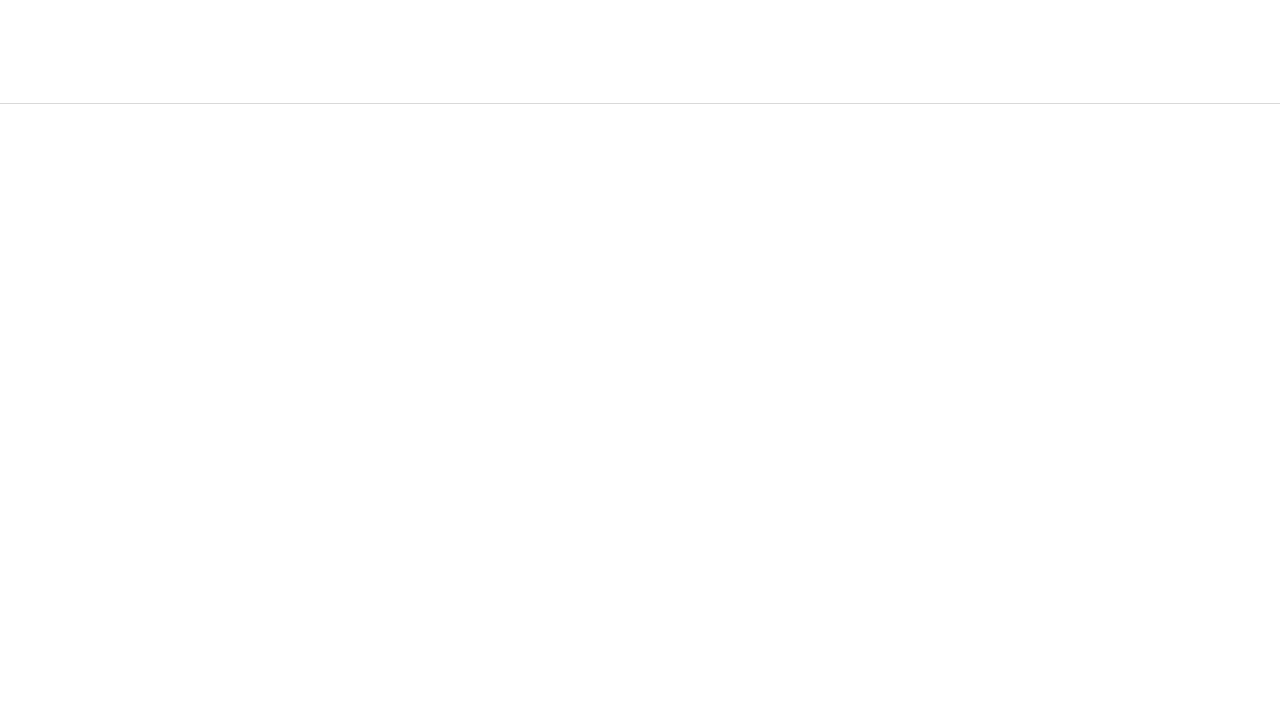

Waited for search results page to load
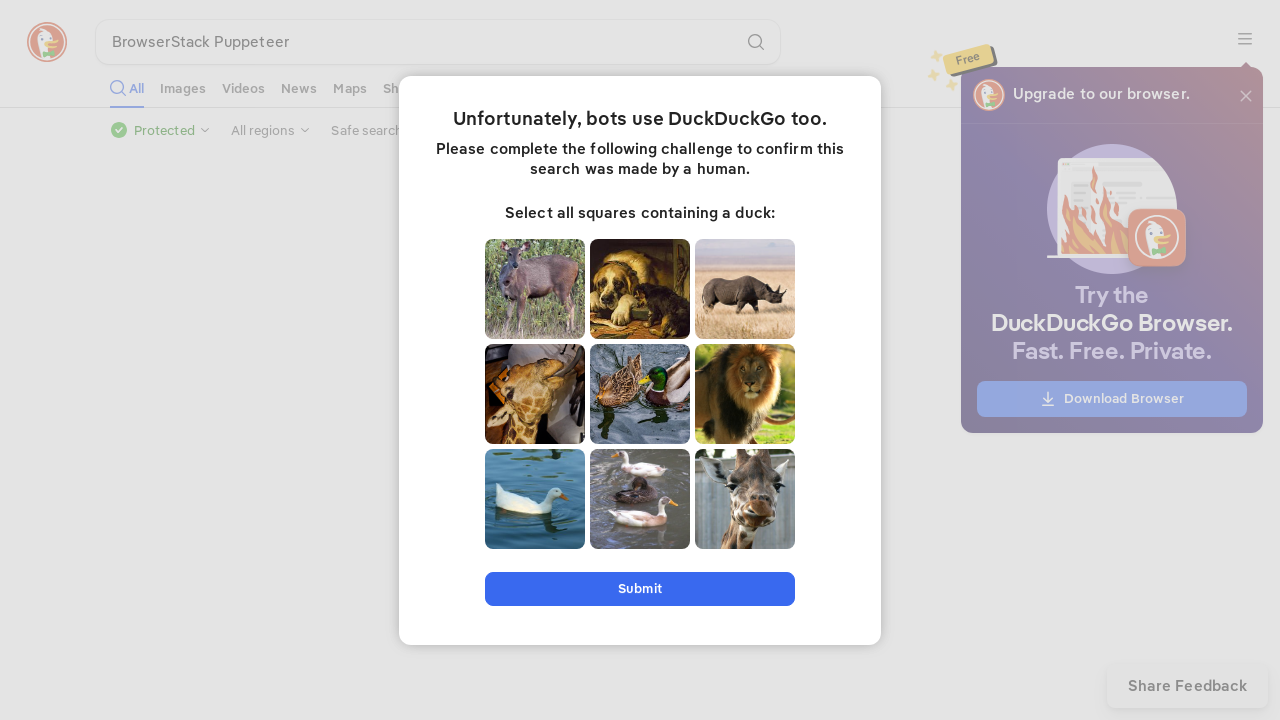

Retrieved page title: 'BrowserStack Puppeteer at DuckDuckGo'
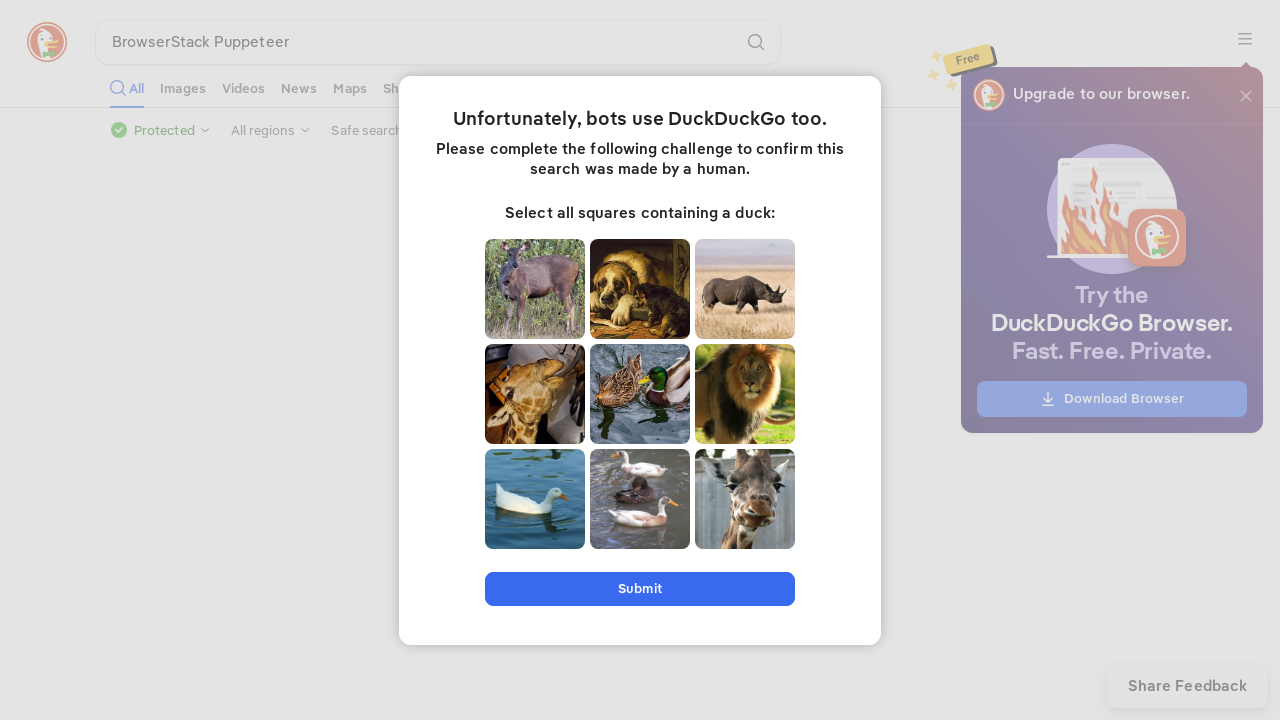

Verified page title contains search term or DuckDuckGo
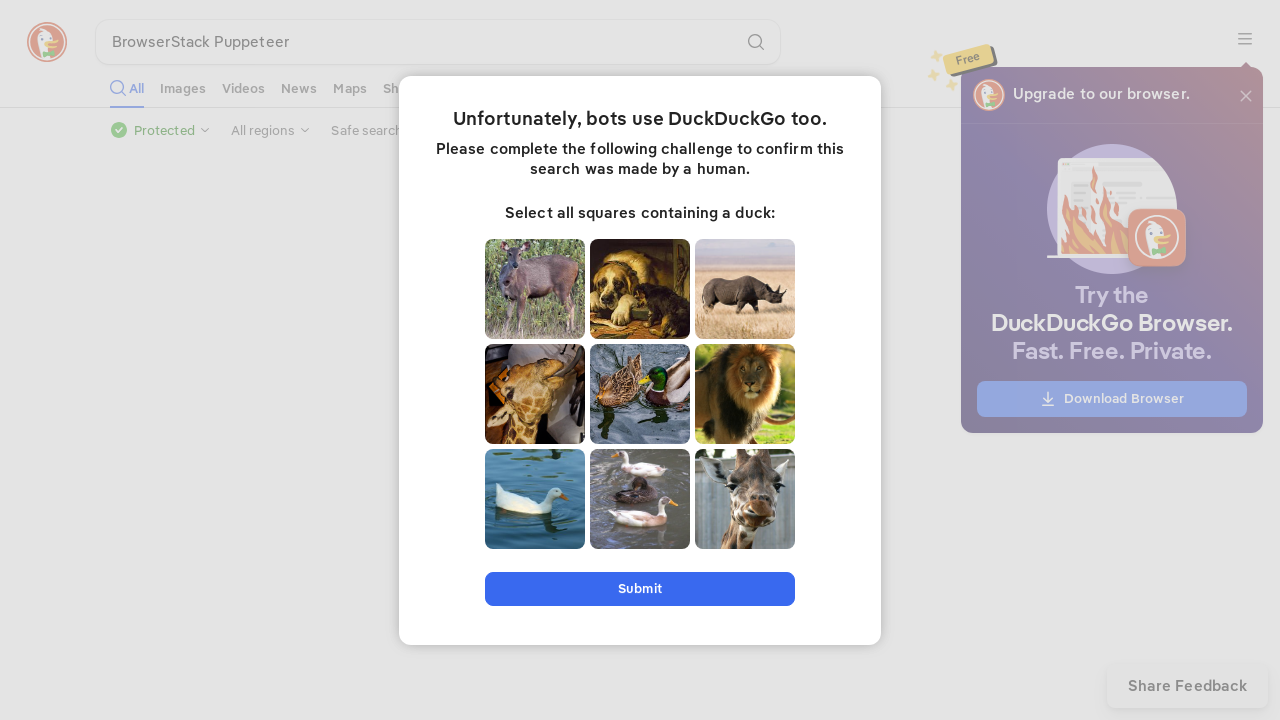

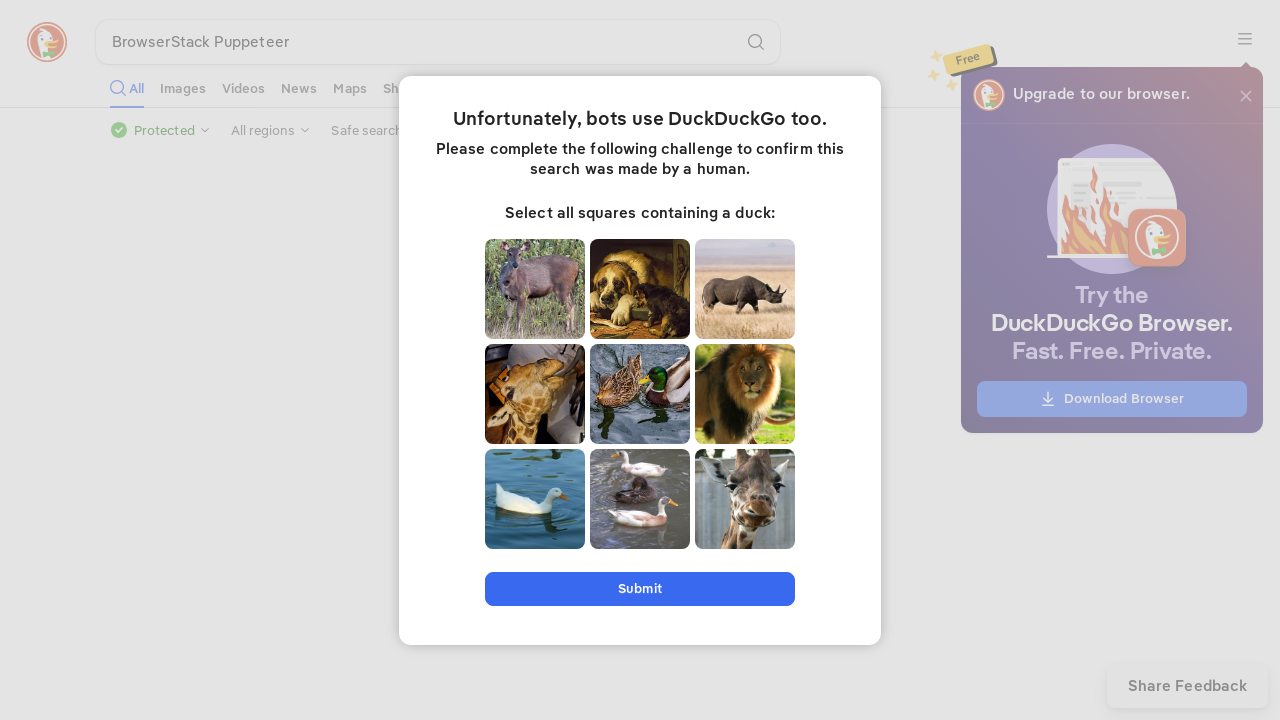